Tests form submission by extracting a value from an image attribute, calculating a mathematical result based on that value, filling in the answer, checking a checkbox, selecting a radio button, and submitting the form.

Starting URL: http://suninjuly.github.io/get_attribute.html

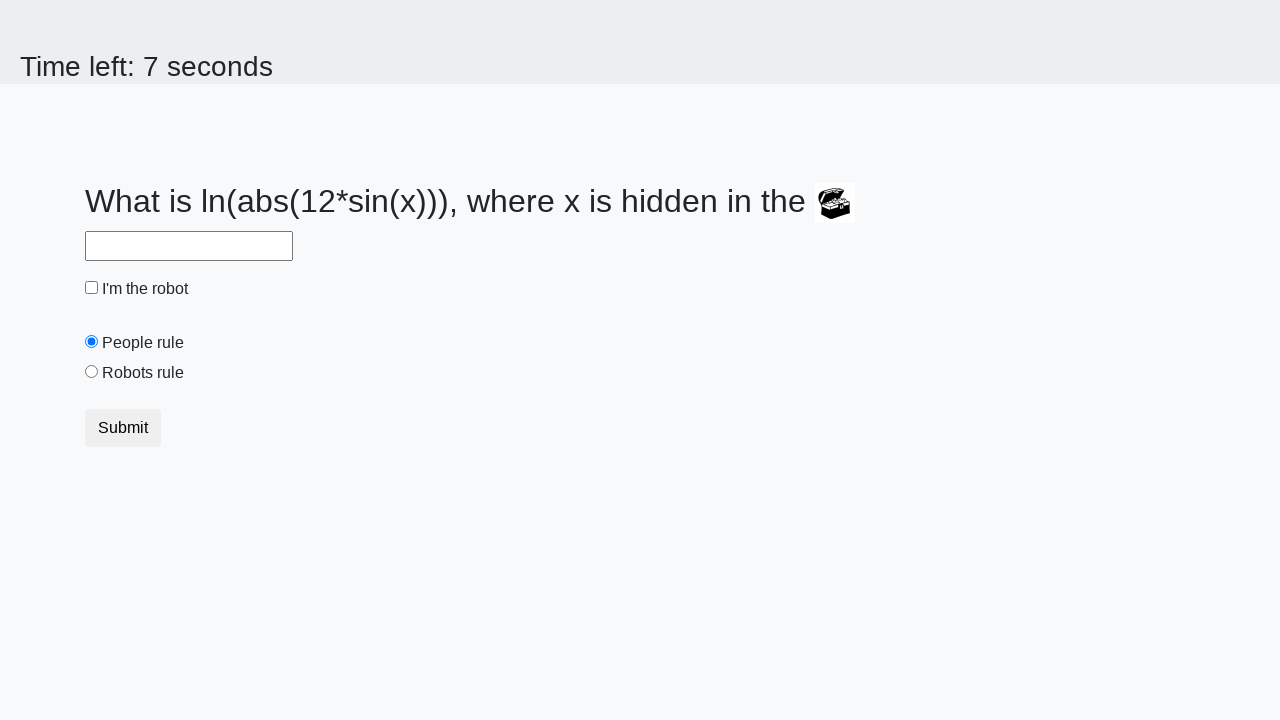

Located the image element containing the value to extract
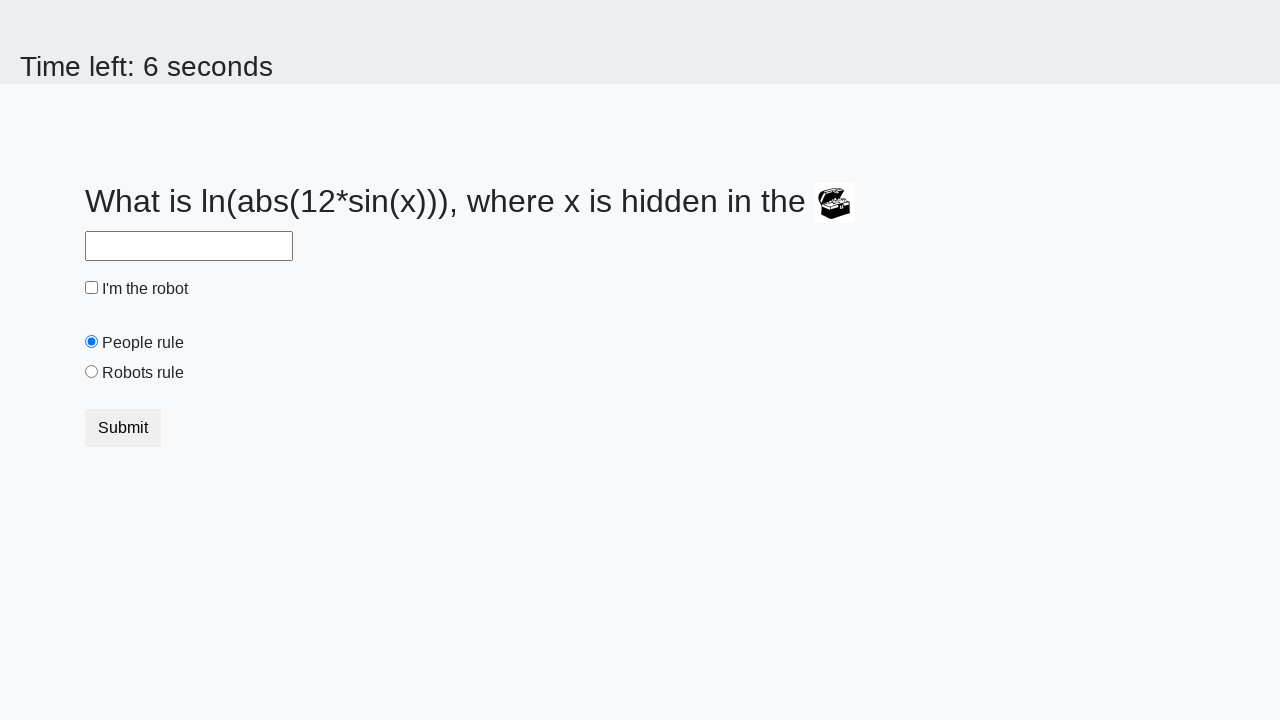

Extracted valuex attribute from image: 619
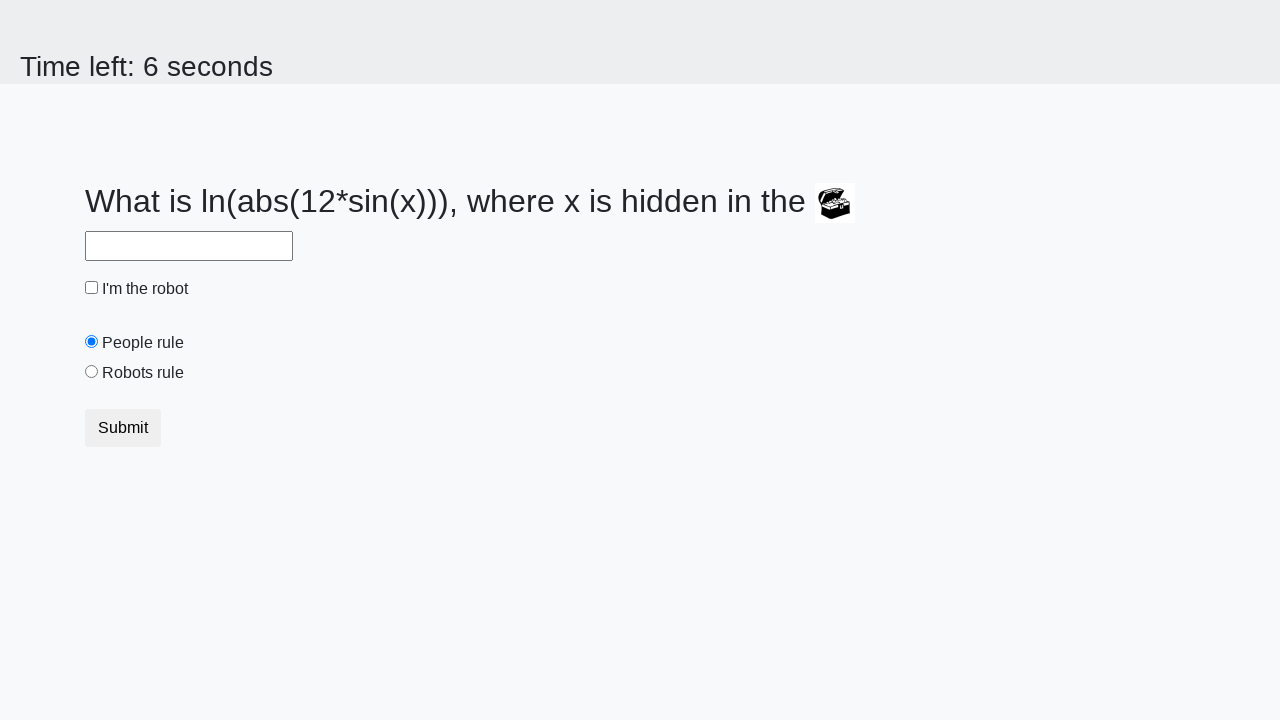

Calculated mathematical result: log(abs(12 * sin(619))) = 0.24103810703892847
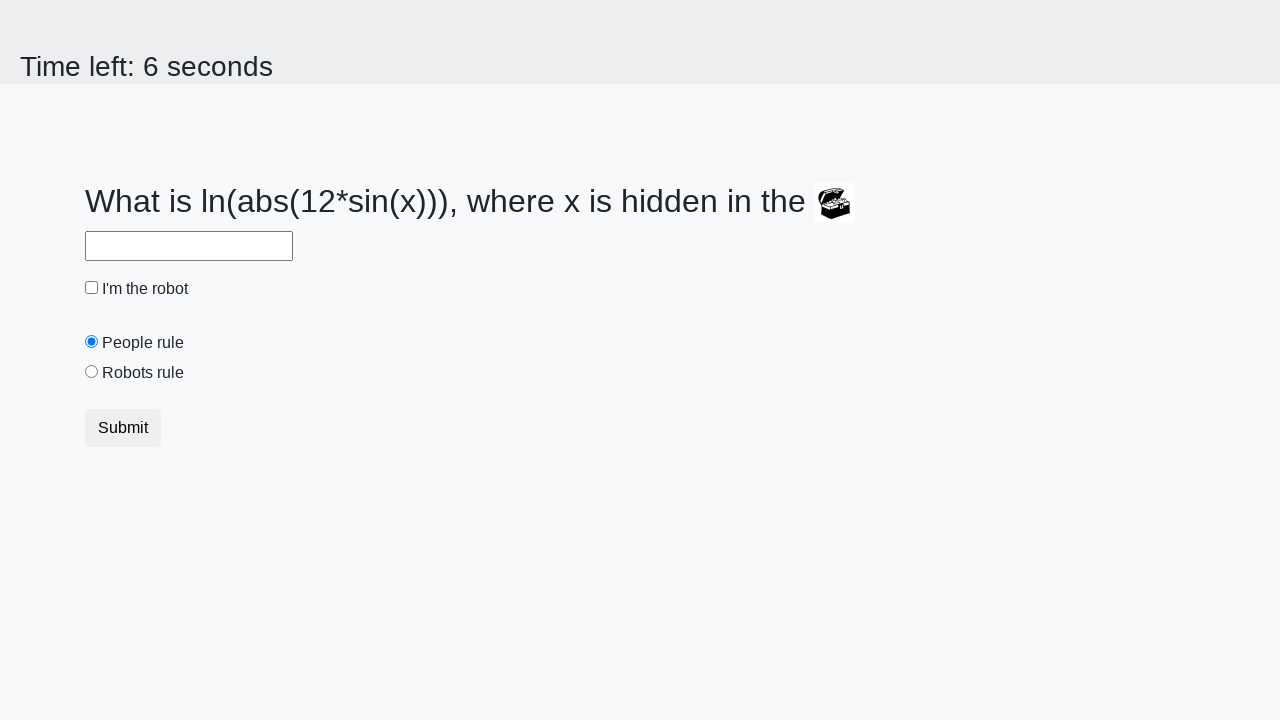

Filled answer field with calculated value: 0.24103810703892847 on #answer
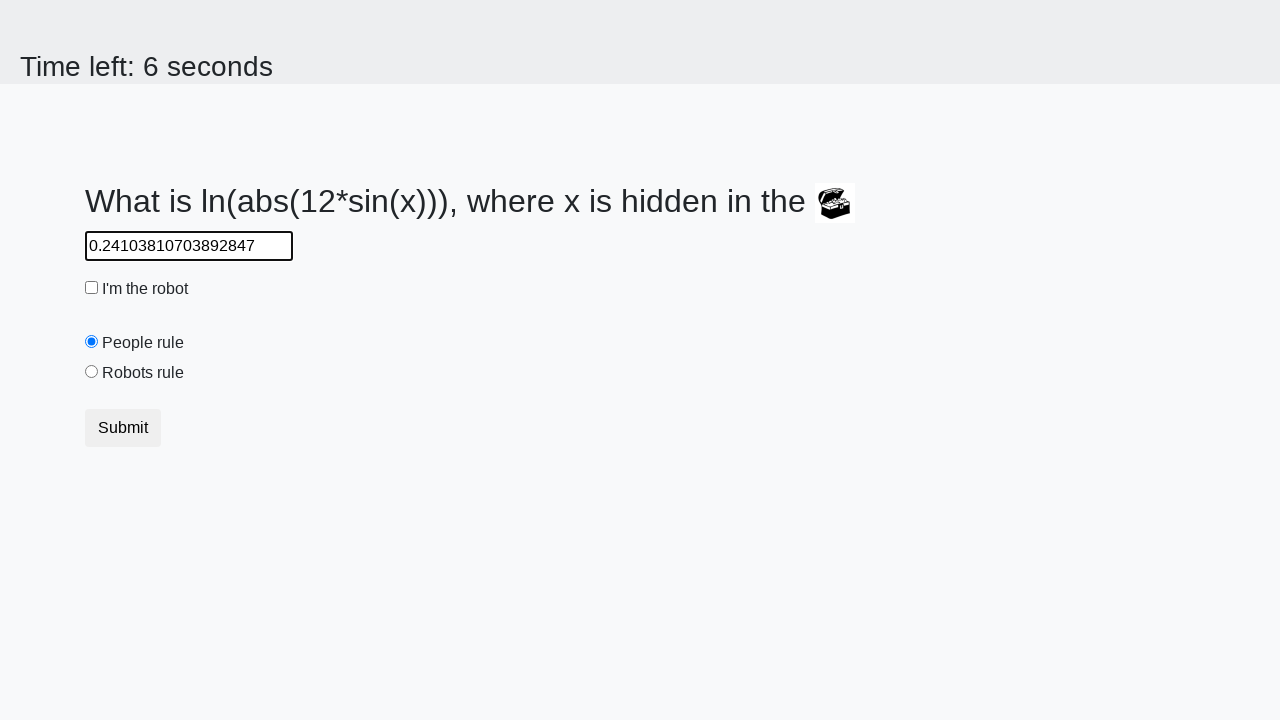

Checked the robot checkbox at (92, 288) on #robotCheckbox
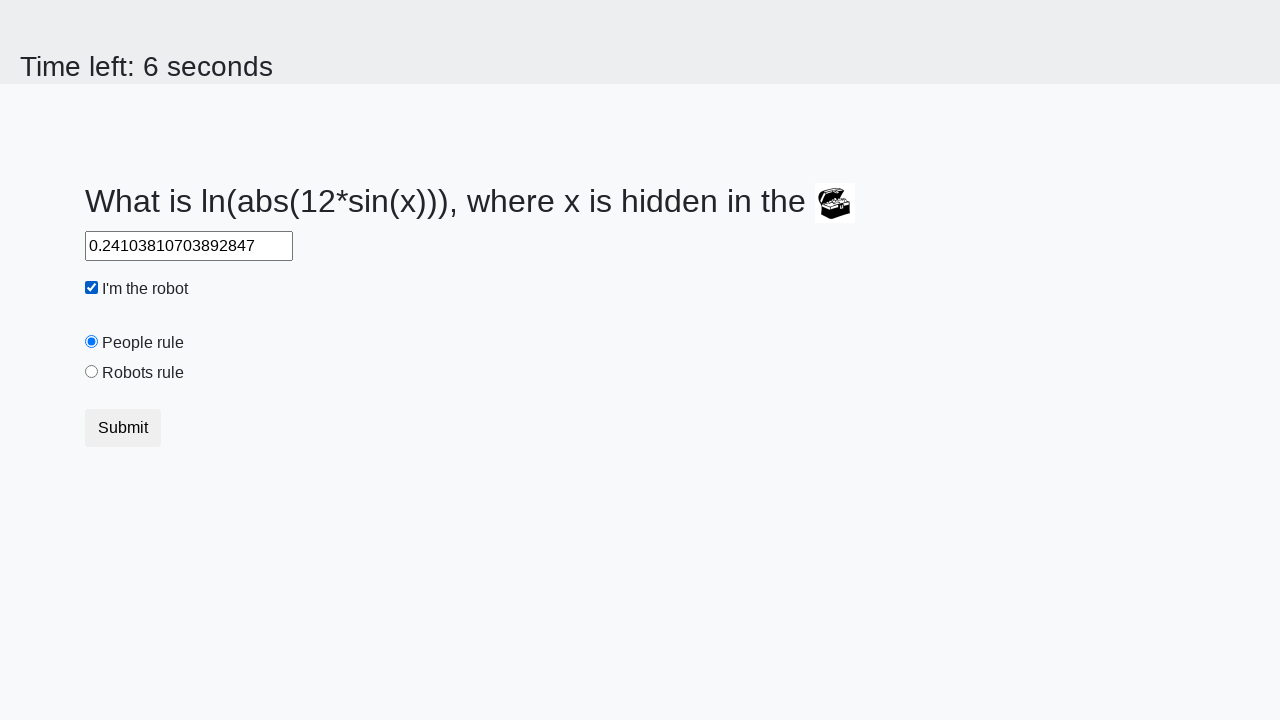

Selected the 'robots rule' radio button at (92, 372) on #robotsRule
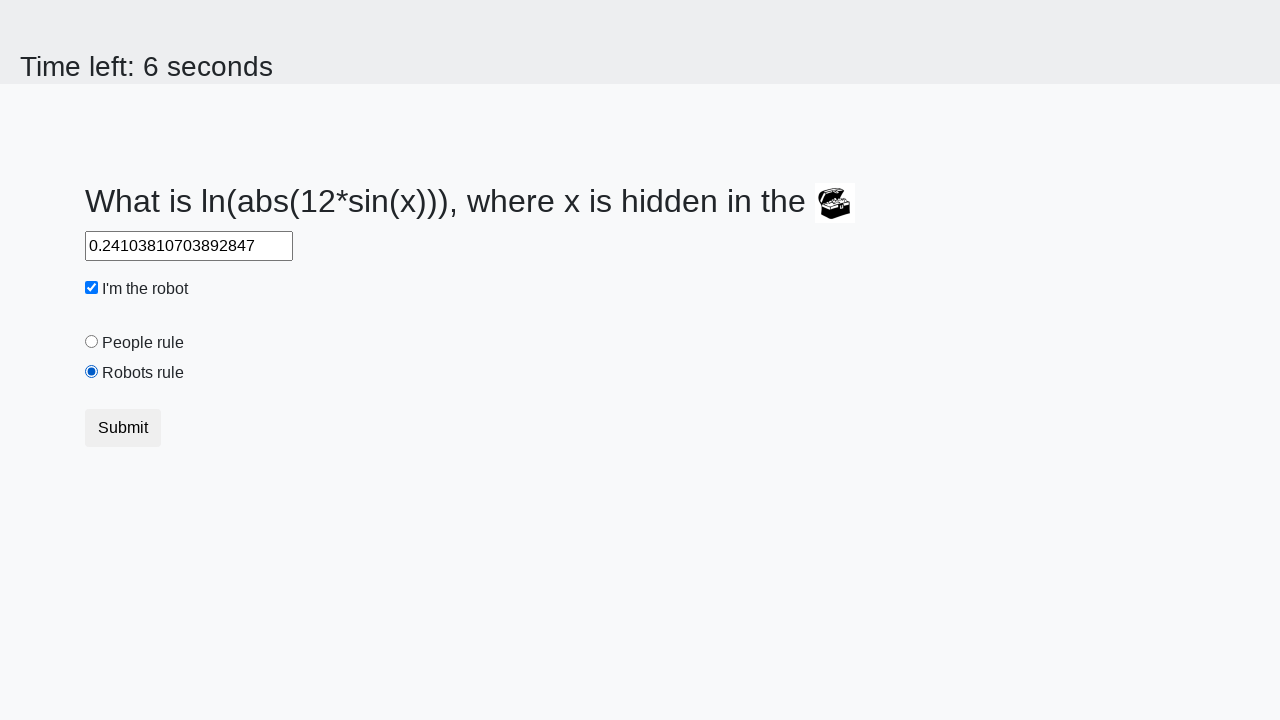

Clicked the submit button to complete form submission at (123, 428) on button
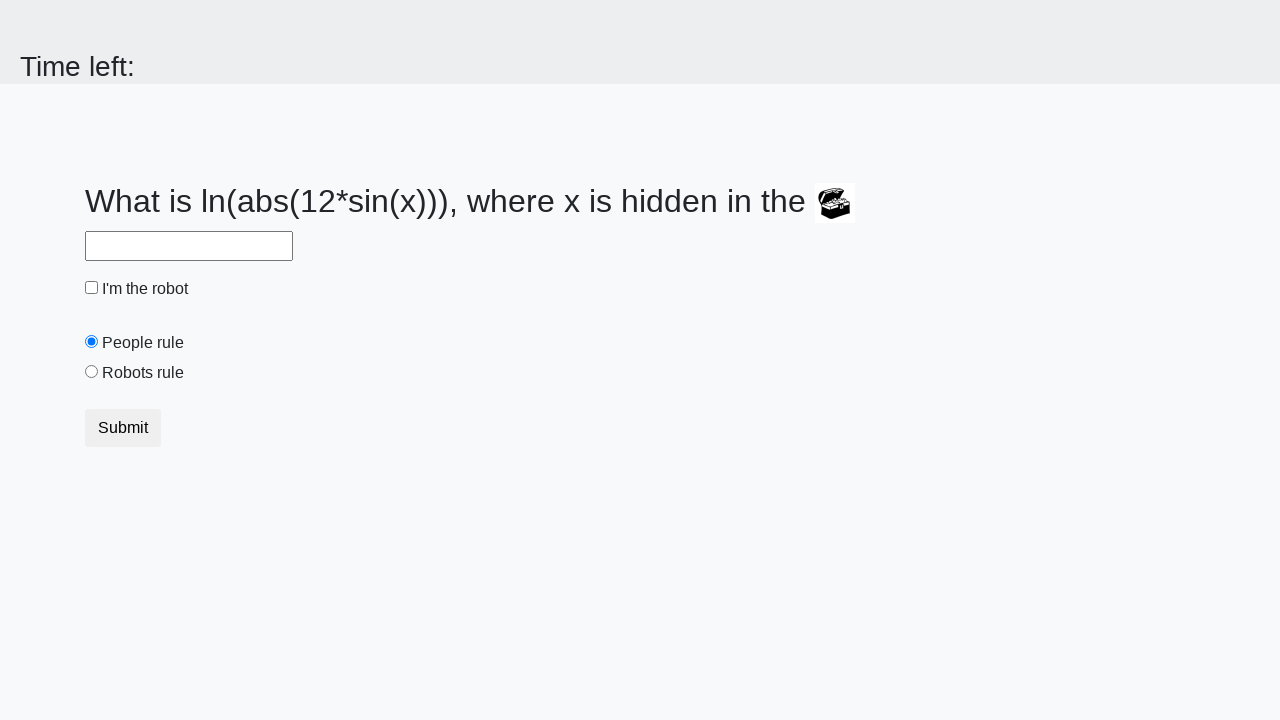

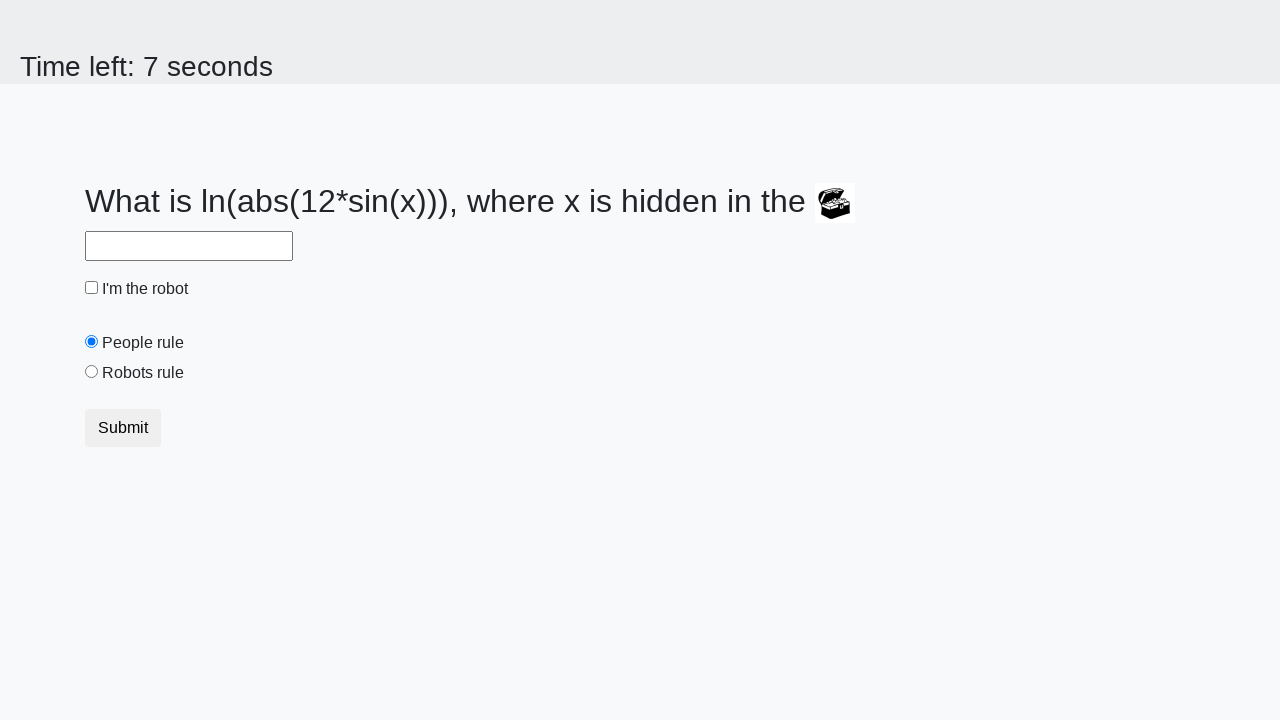